Clicks on the link containing "iana.org" in its href using CSS selector and verifies navigation

Starting URL: https://www.example.com

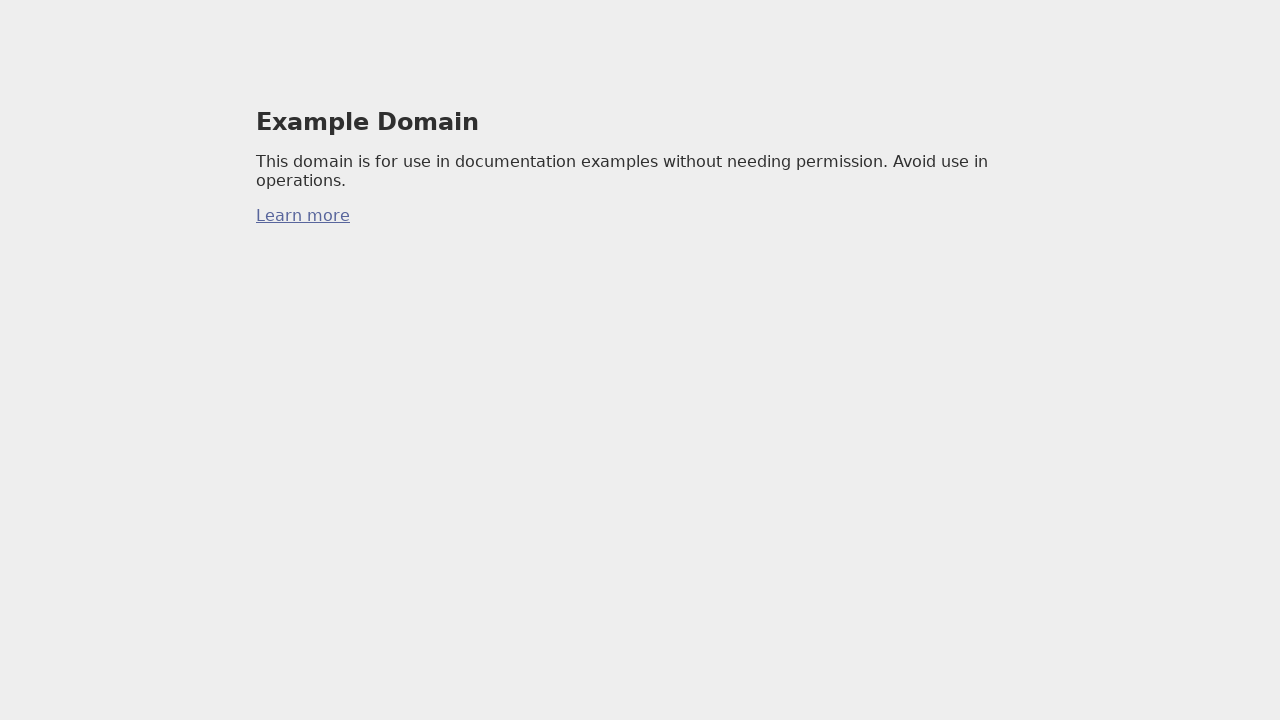

Clicked on link with href containing 'iana.org' at (303, 216) on a[href*='iana.org']
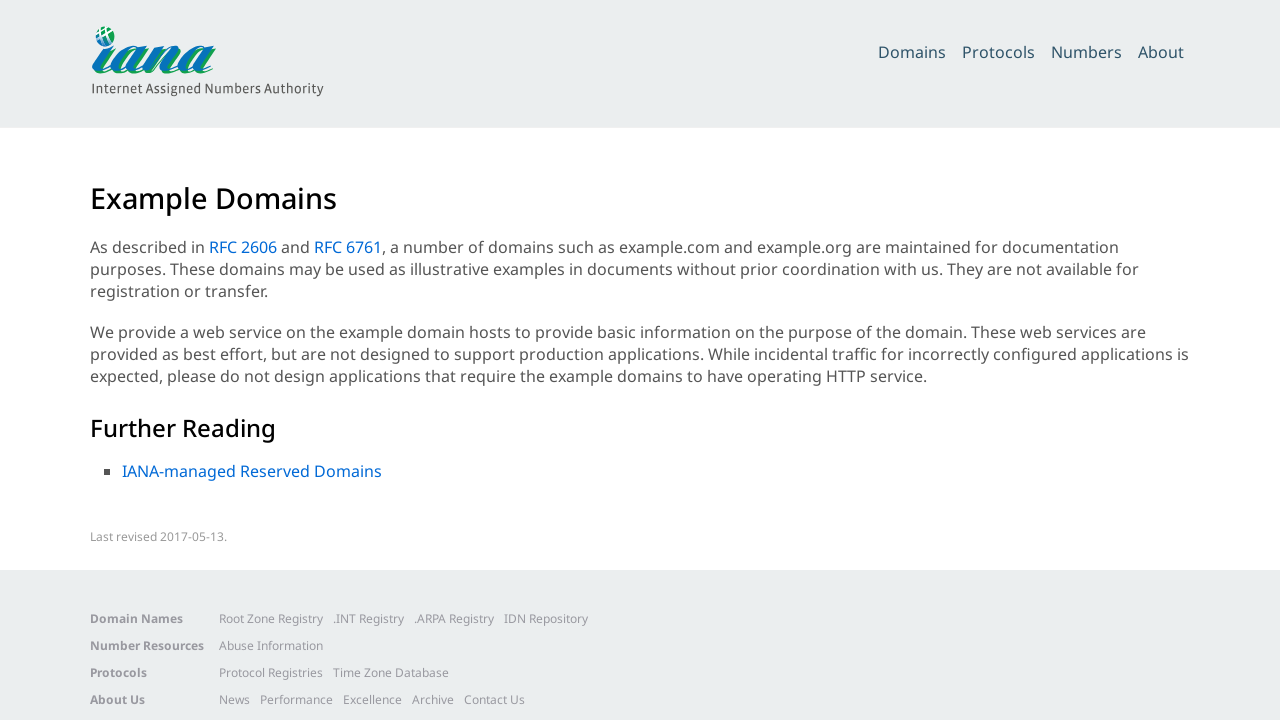

Waited for page to load (domcontentloaded state reached)
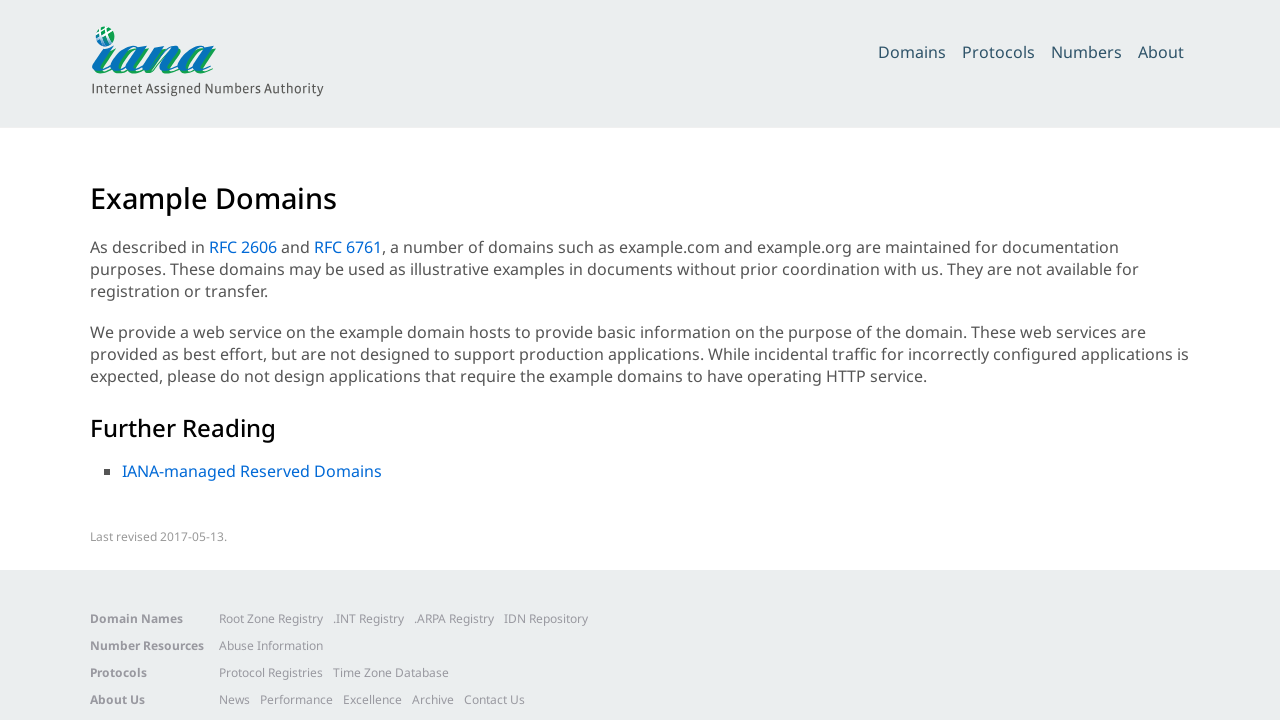

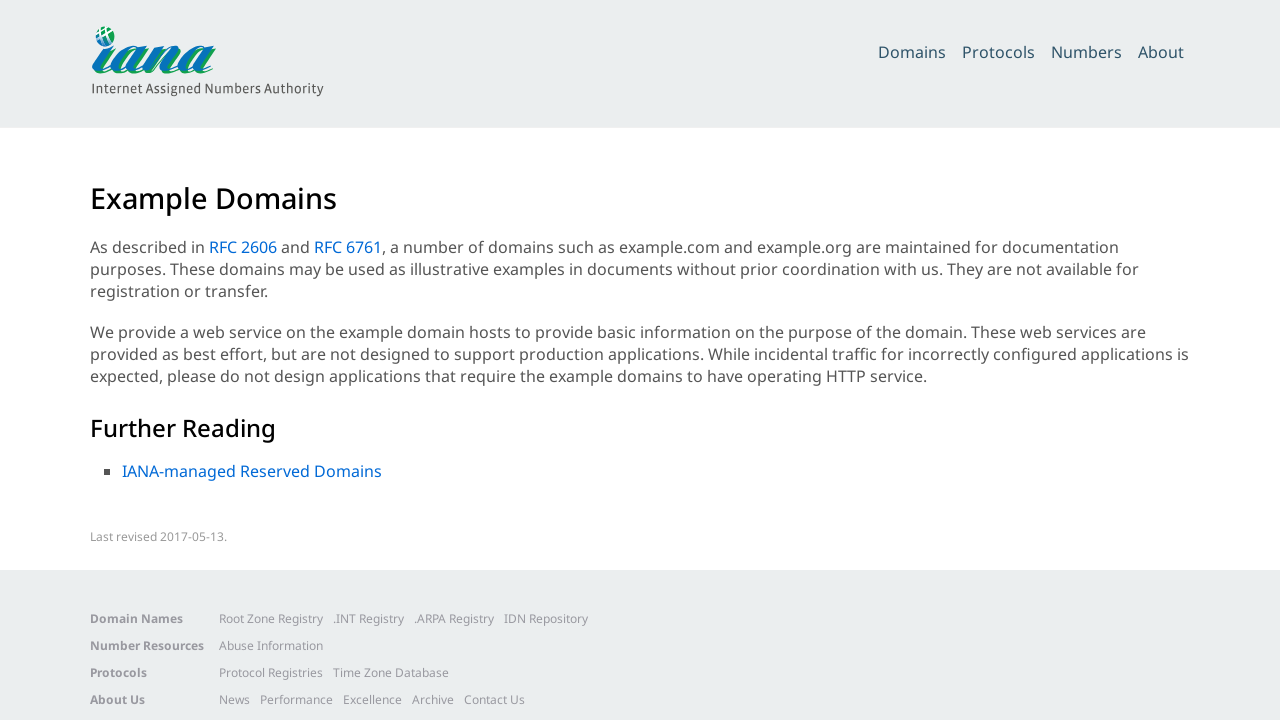